Tests checkbox functionality by clicking on checkbox option 1

Starting URL: https://rahulshettyacademy.com/AutomationPractice/

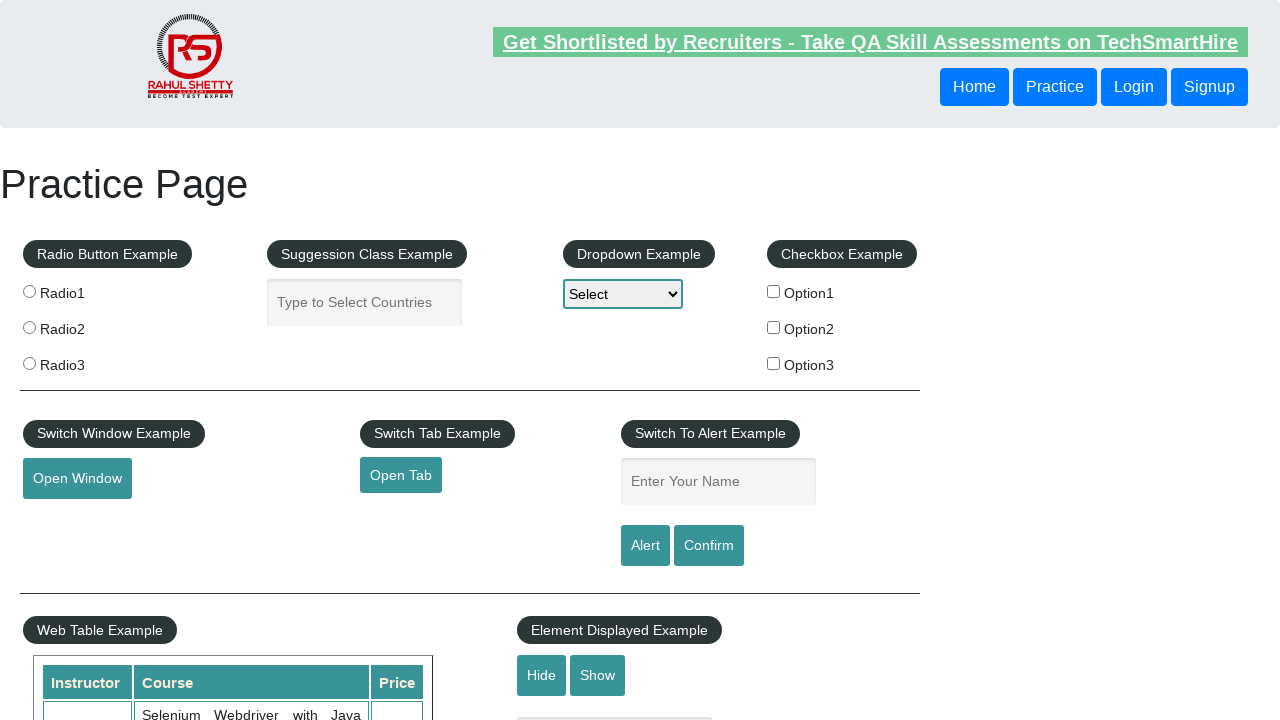

Waited for checkbox option 1 to be visible
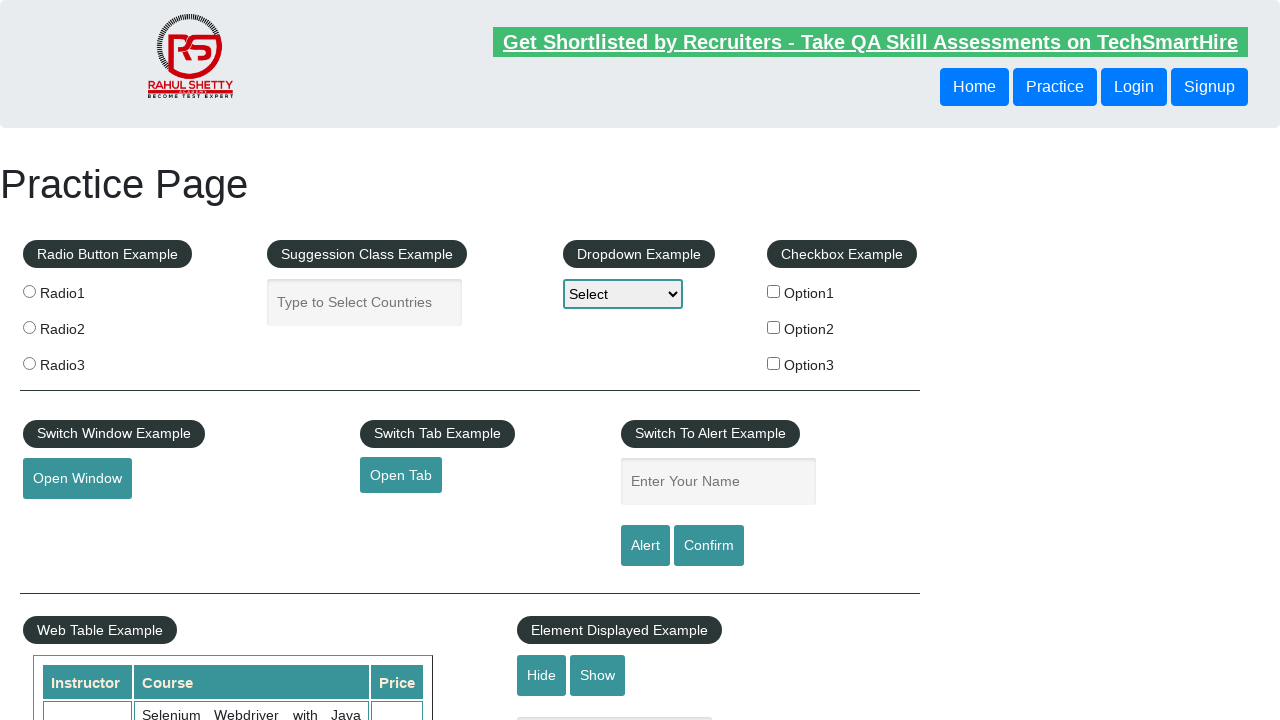

Clicked on checkbox option 1 at (774, 291) on #checkBoxOption1
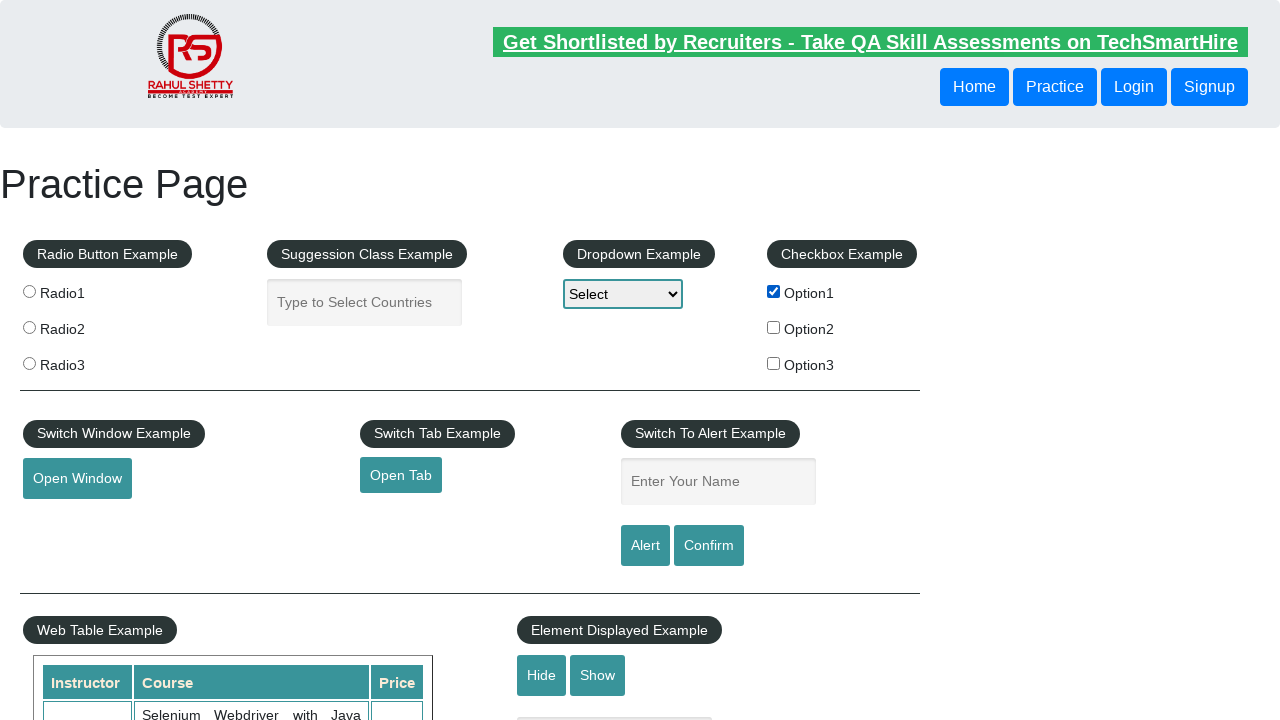

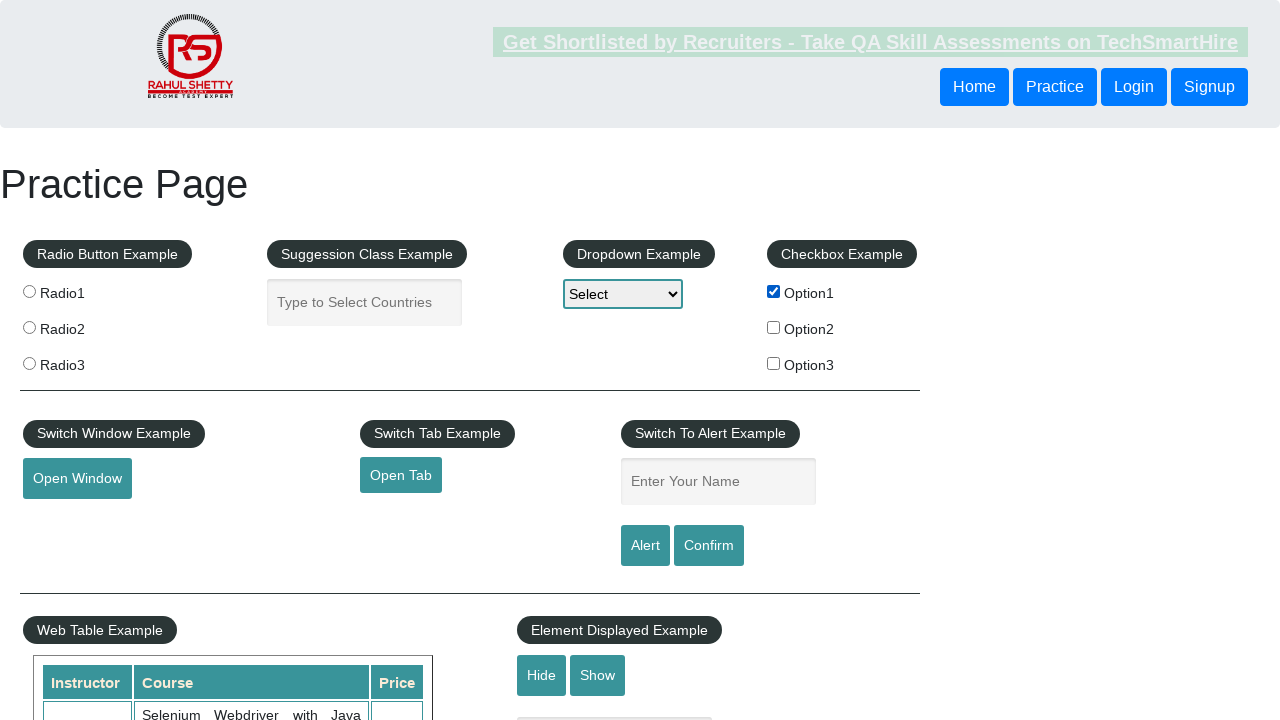